Navigates to Trivago India homepage and verifies the page loads successfully

Starting URL: https://www.trivago.in/

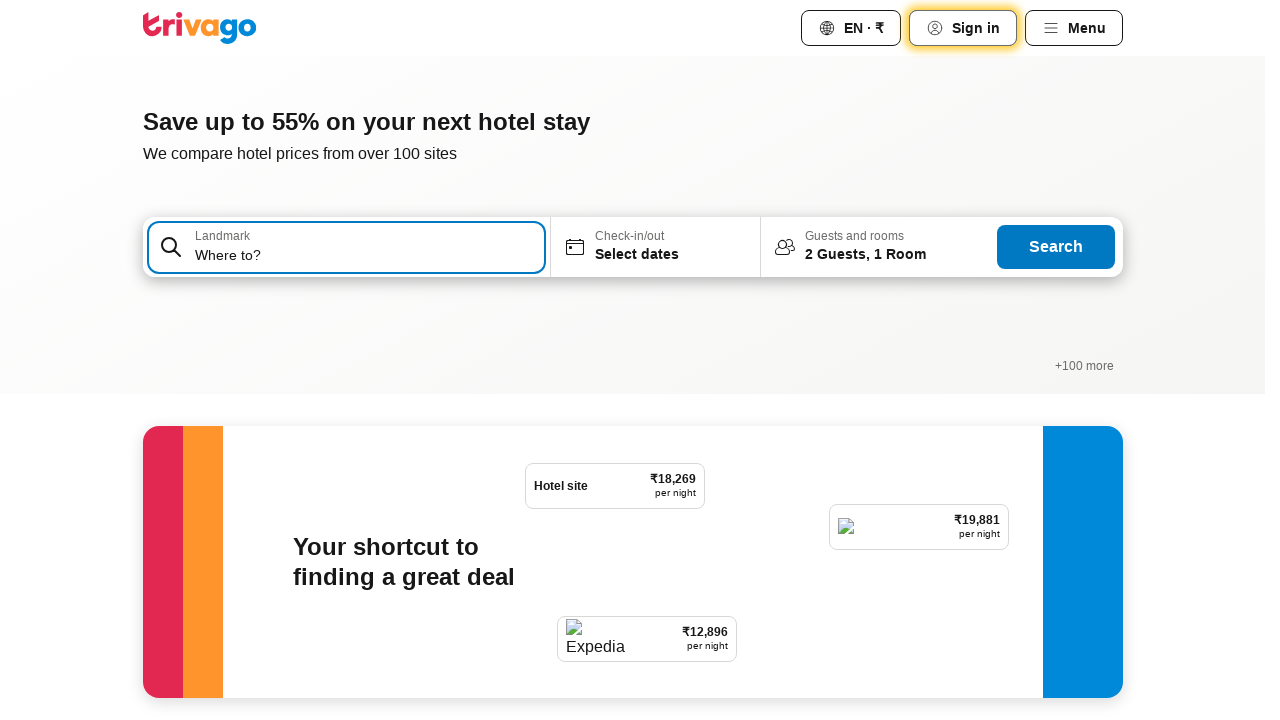

Waited for page DOM to be fully loaded on Trivago India homepage
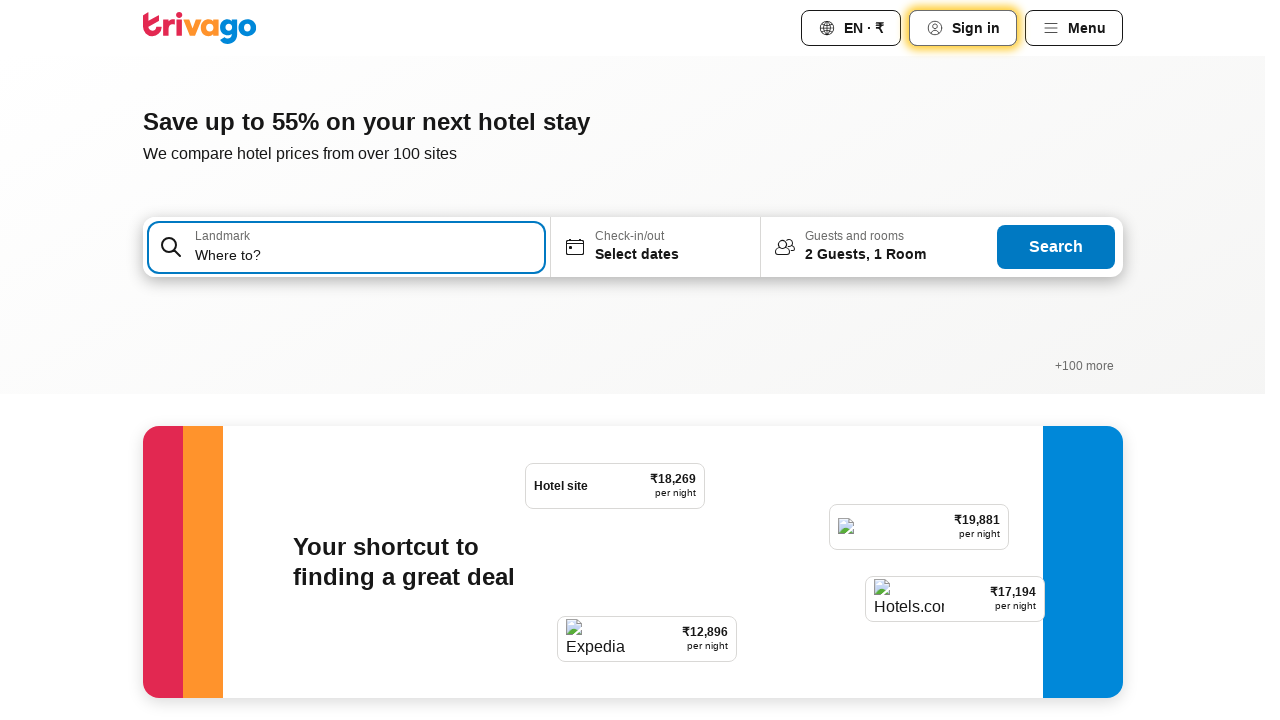

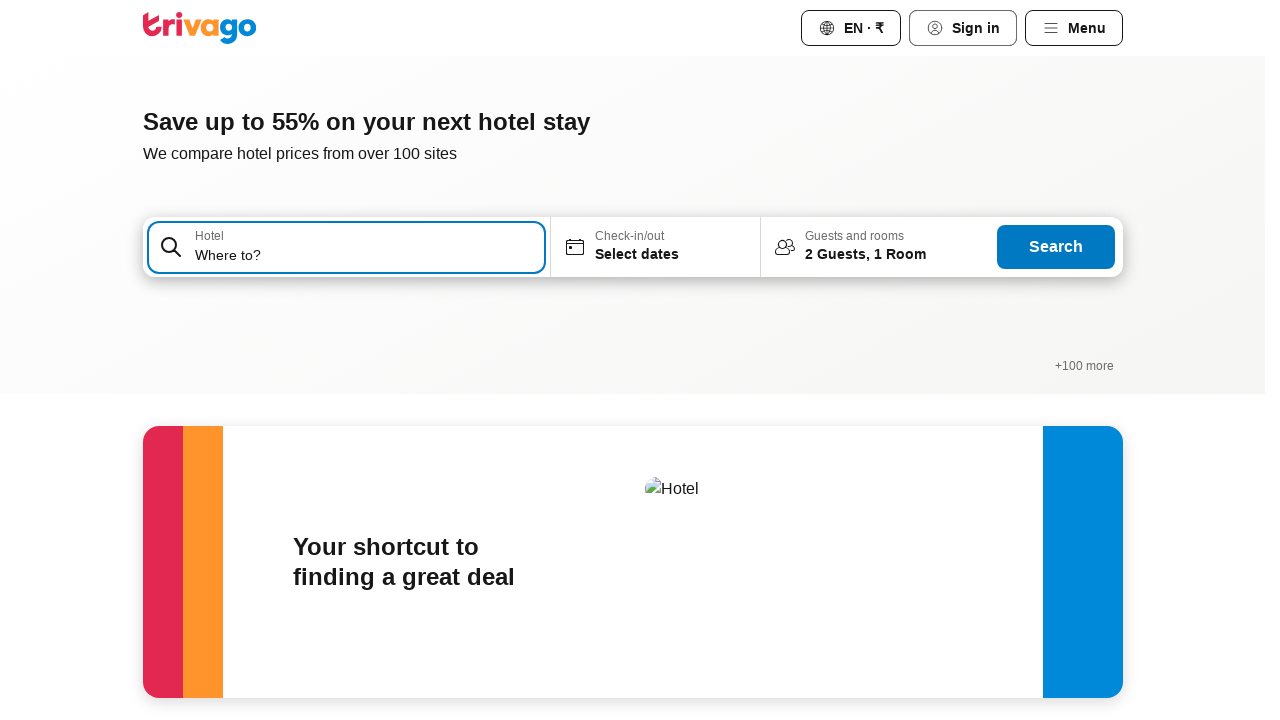